Tests radio button functionality by selecting a color option (red) and a sport option (football), then verifying the football option is selected

Starting URL: https://testcenter.techproeducation.com/index.php?page=radio-buttons

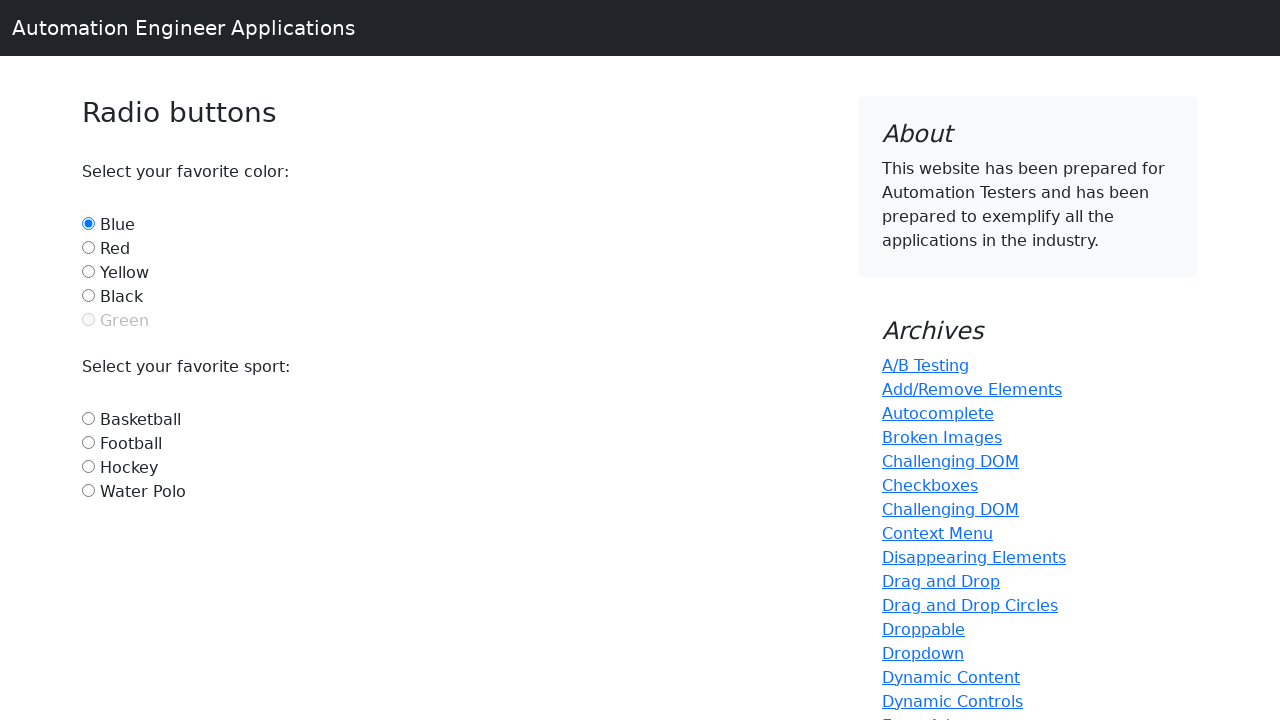

Clicked the red color radio button at (88, 247) on #red
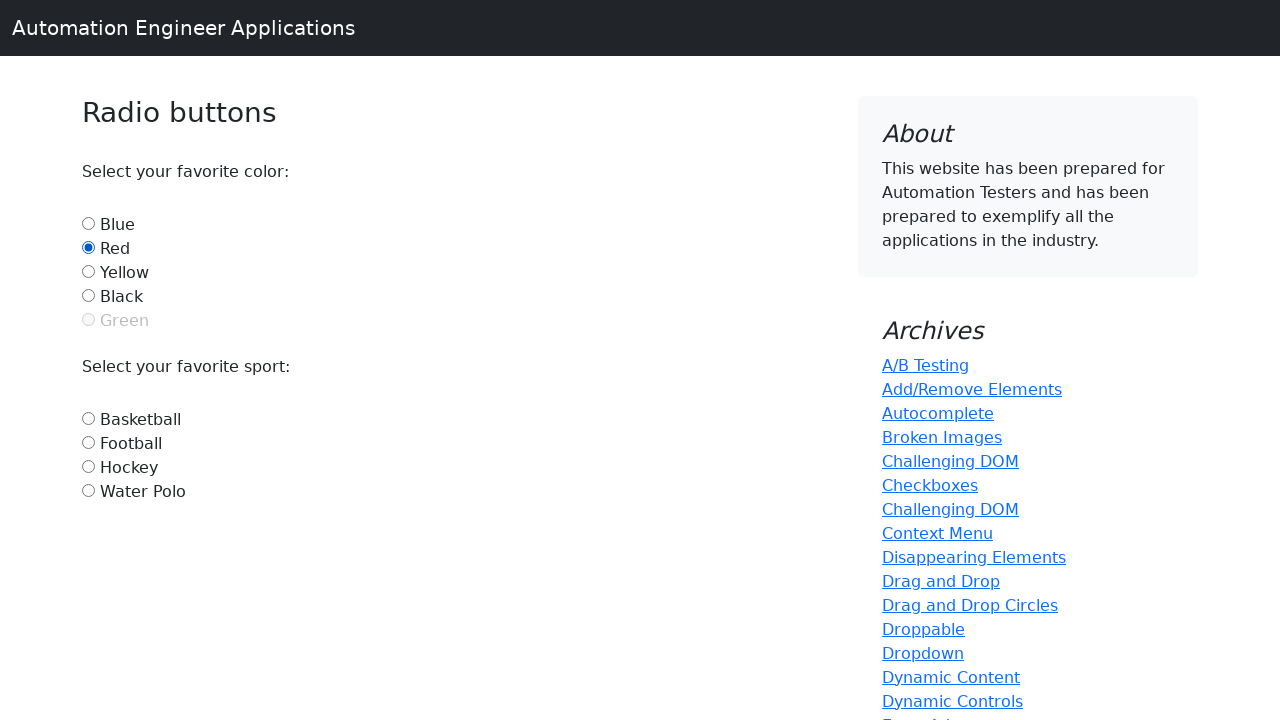

Clicked the football sport radio button at (88, 442) on #football
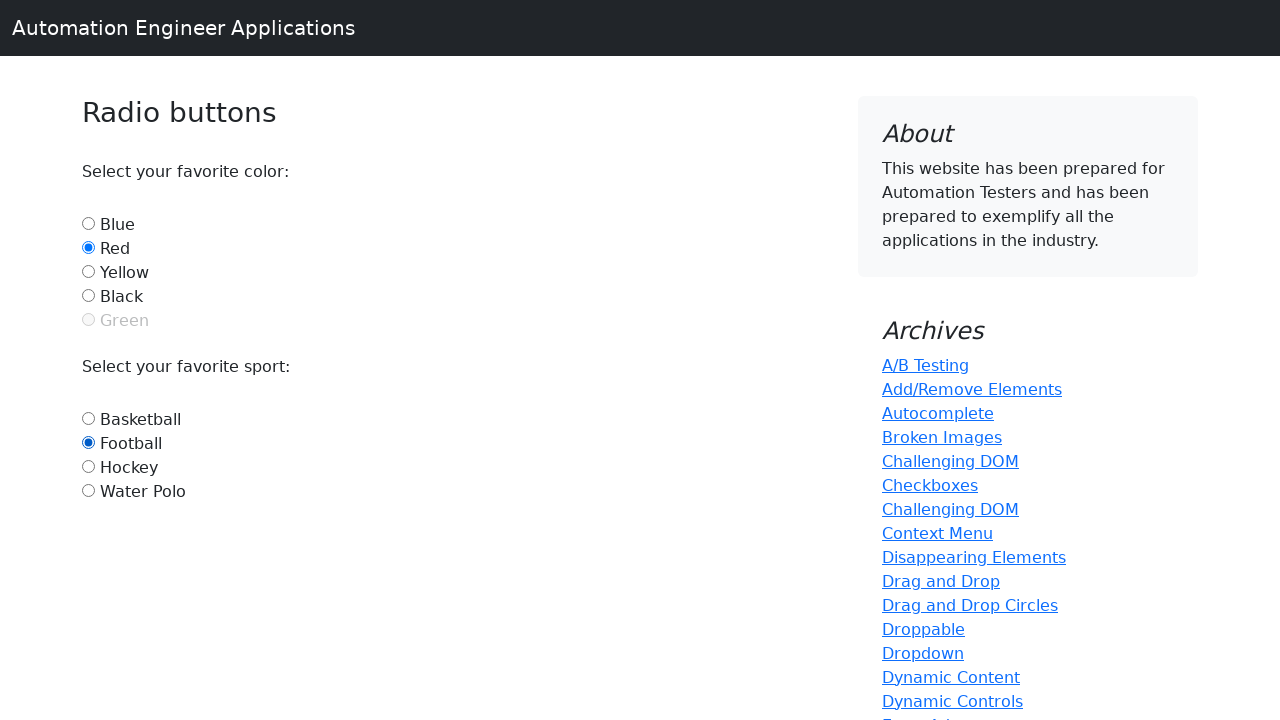

Verified that football option is selected
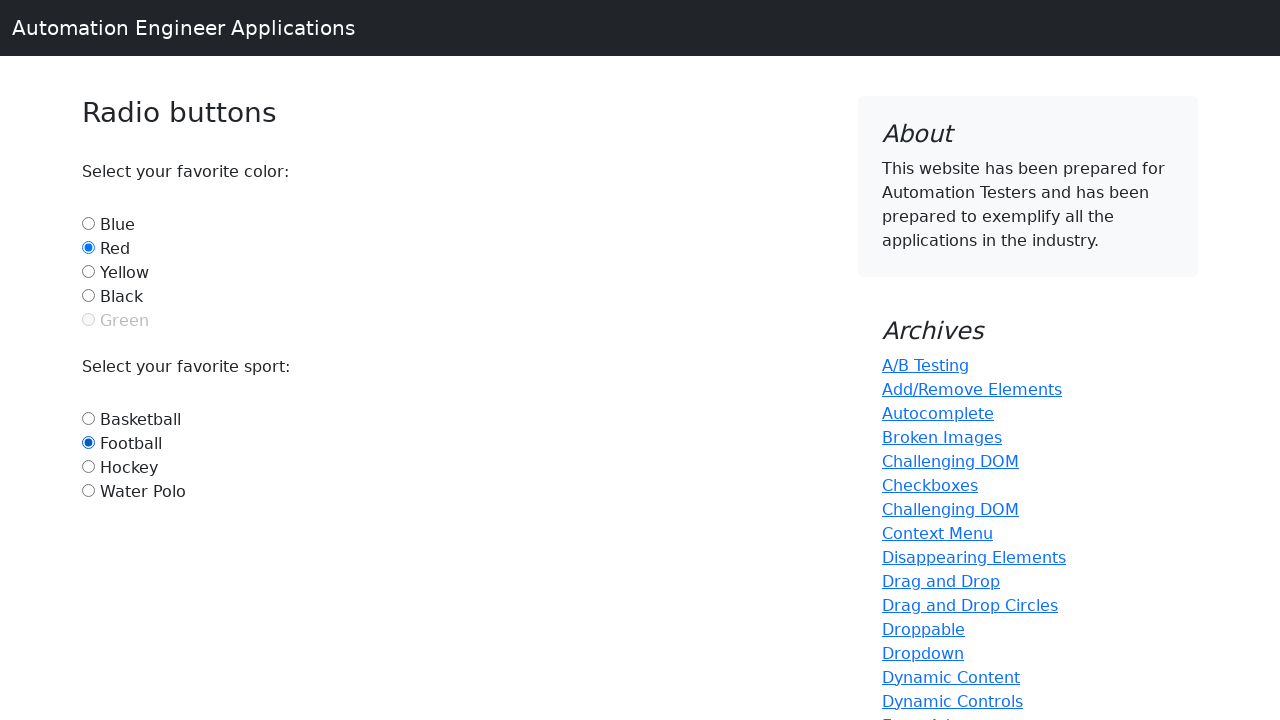

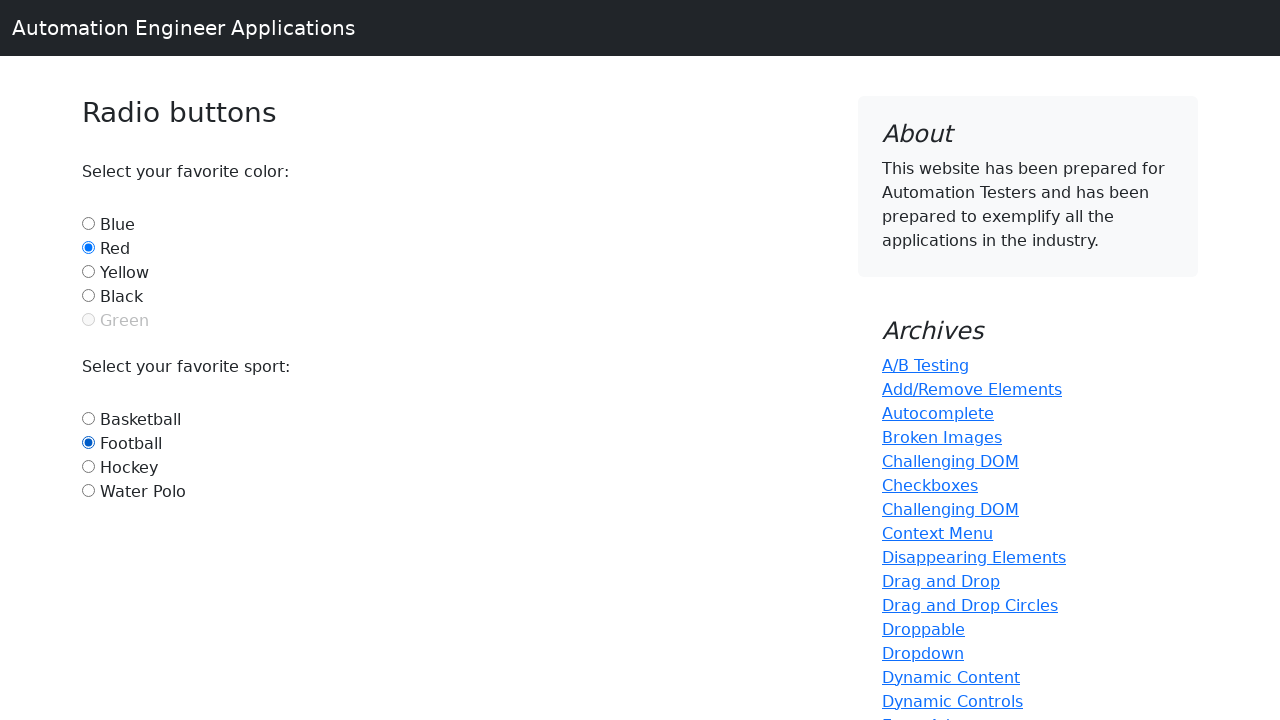